Tests radio button functionality on DemoQA by navigating to the Radio Button section and selecting the "Yes" radio option

Starting URL: https://demoqa.com/radio-button

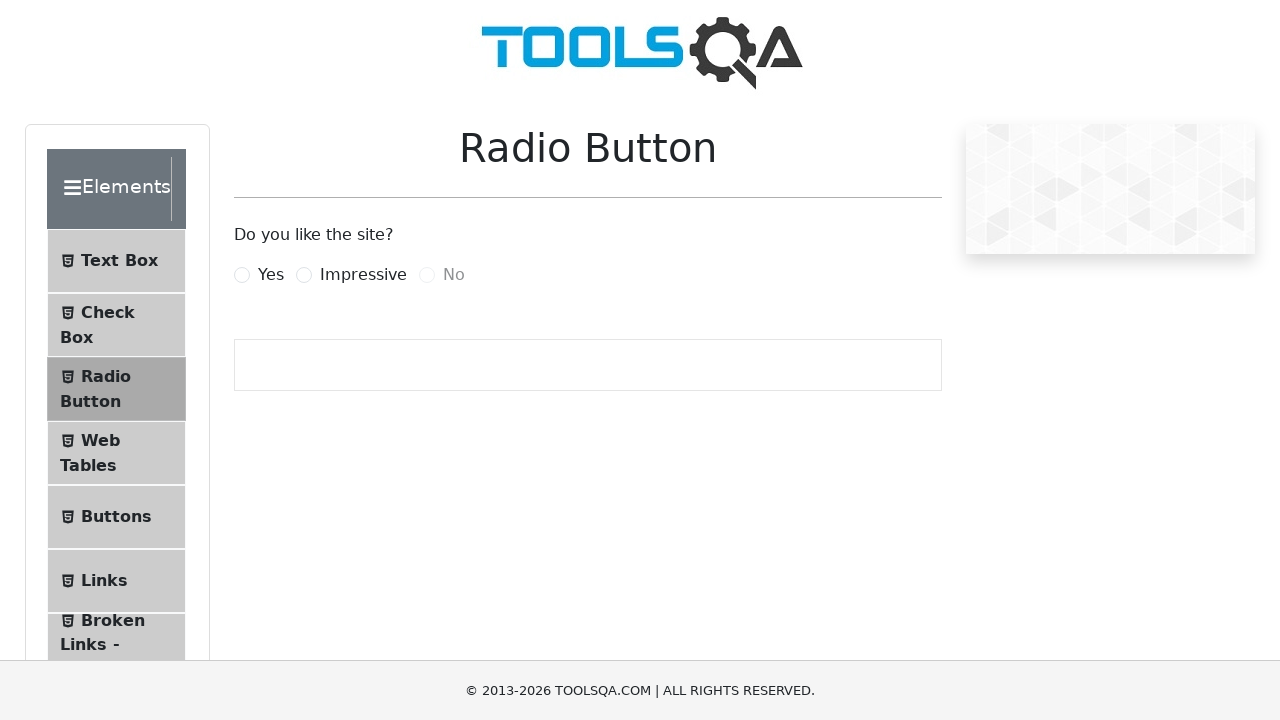

Clicked on the Radio Button section in the sidebar at (116, 389) on #item-2
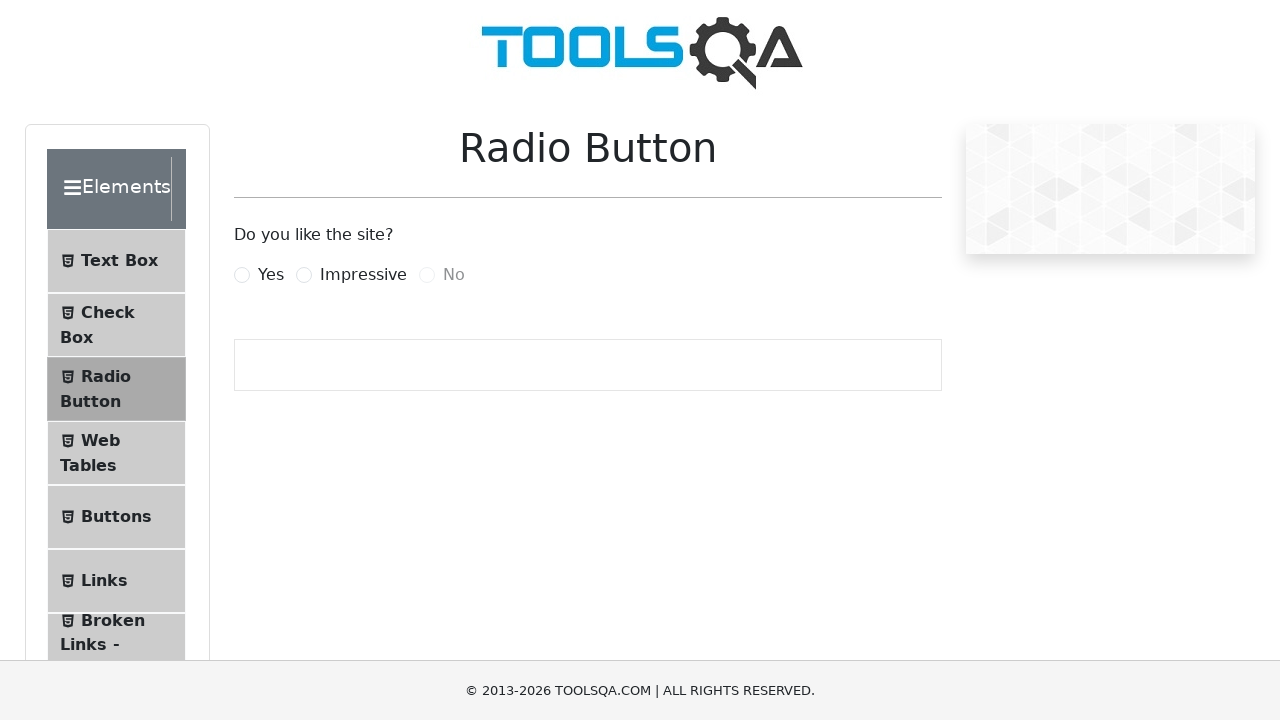

Clicked on the 'Yes' radio button at (271, 275) on label[for='yesRadio']
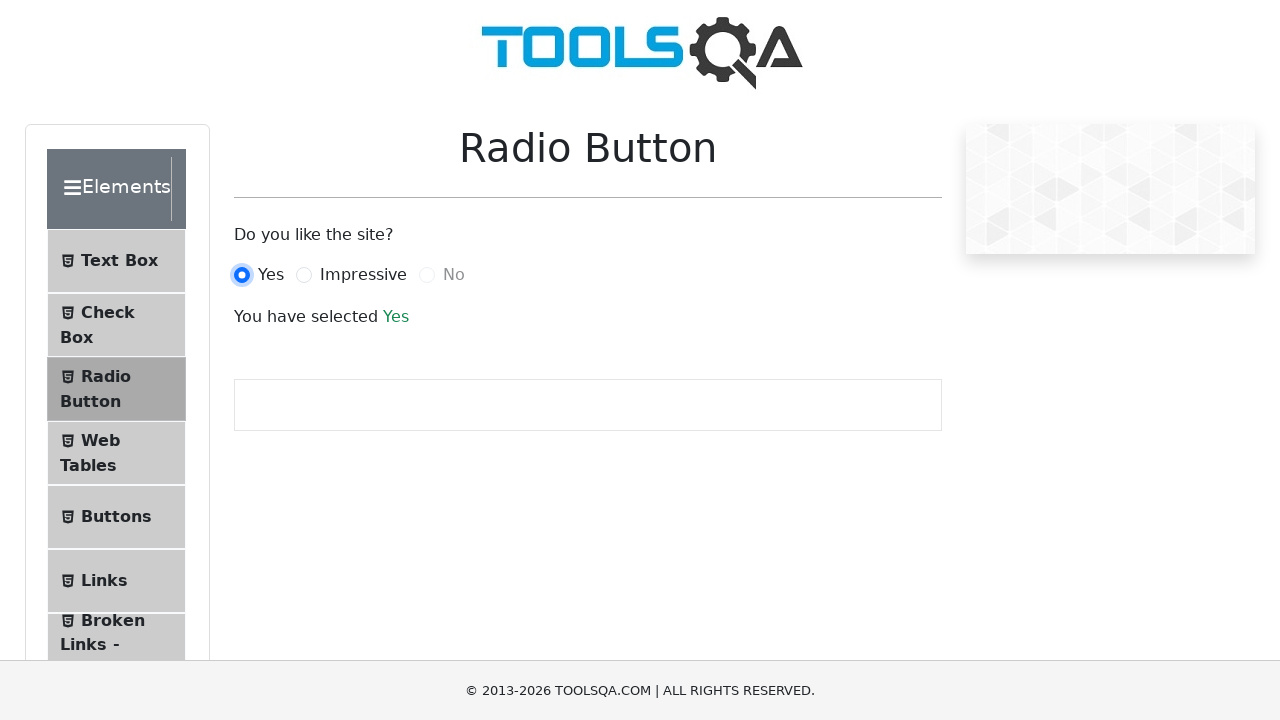

Verified that the 'Yes' radio button was selected by confirming the success message appeared
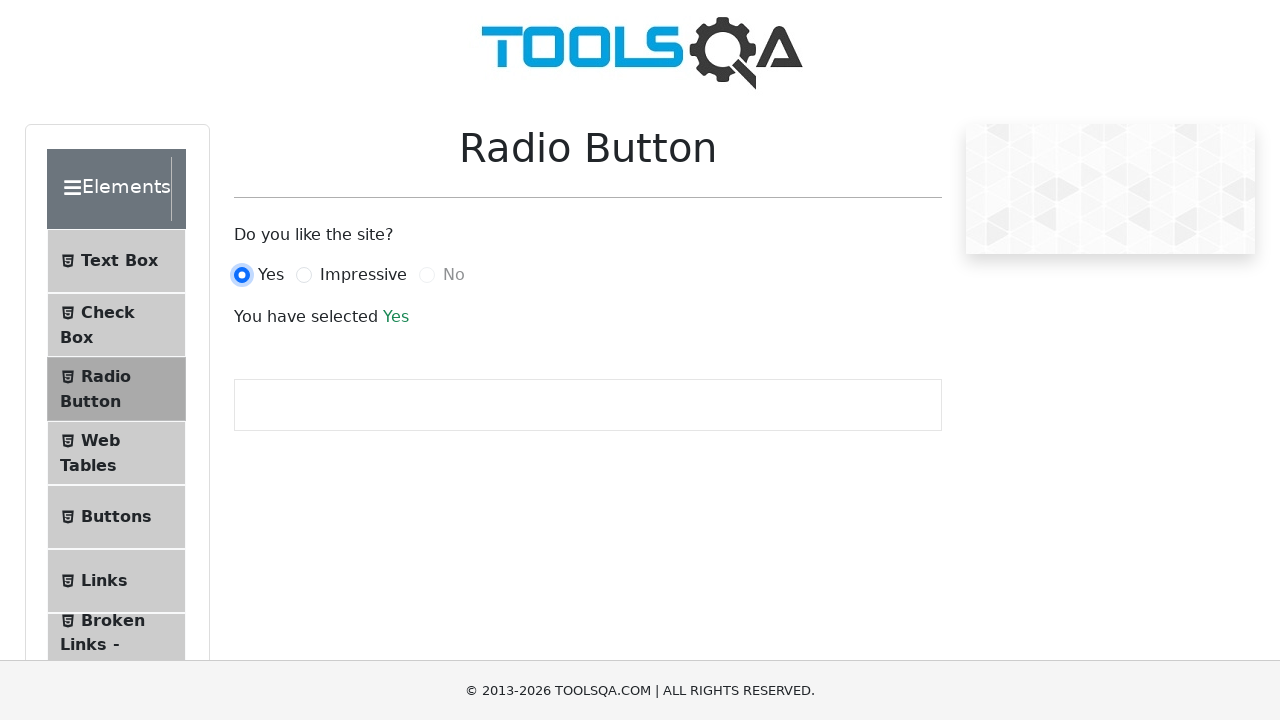

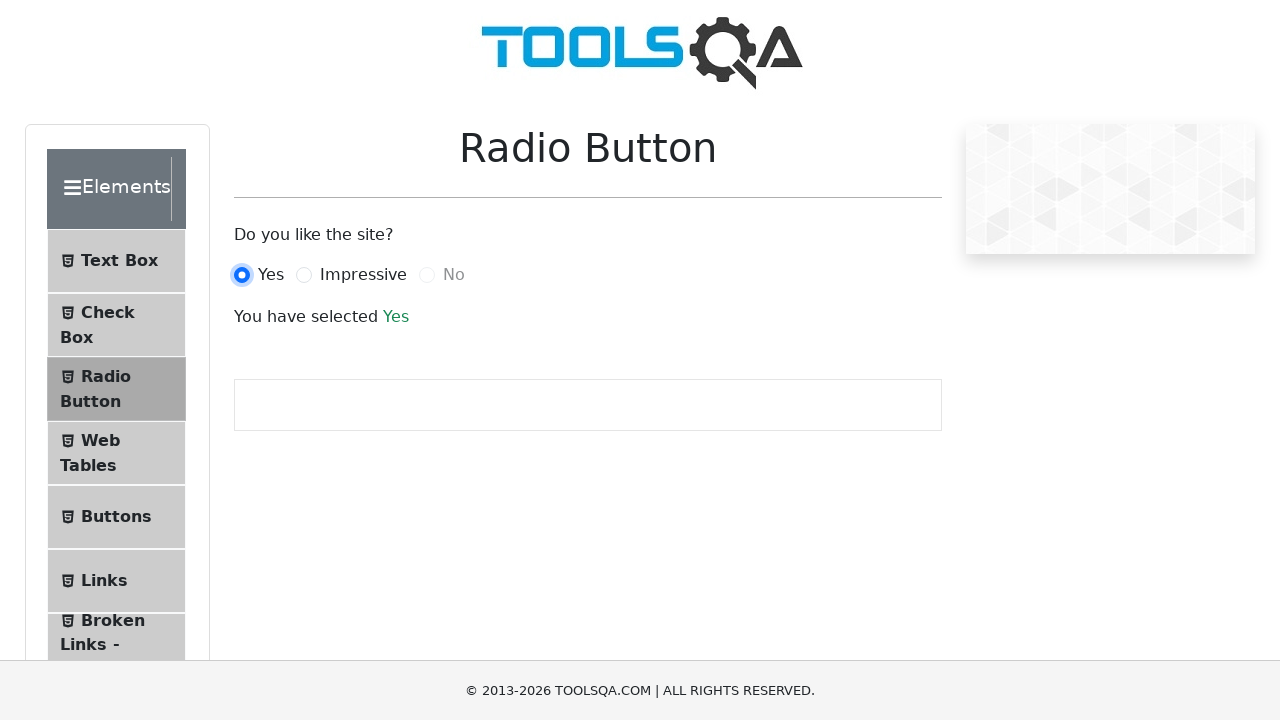